Tests drawing on an HTML canvas element by performing a click-and-hold gesture, moving the mouse in a circular pattern to draw, and then releasing the mouse button.

Starting URL: https://bonigarcia.dev/selenium-webdriver-java/draw-in-canvas.html

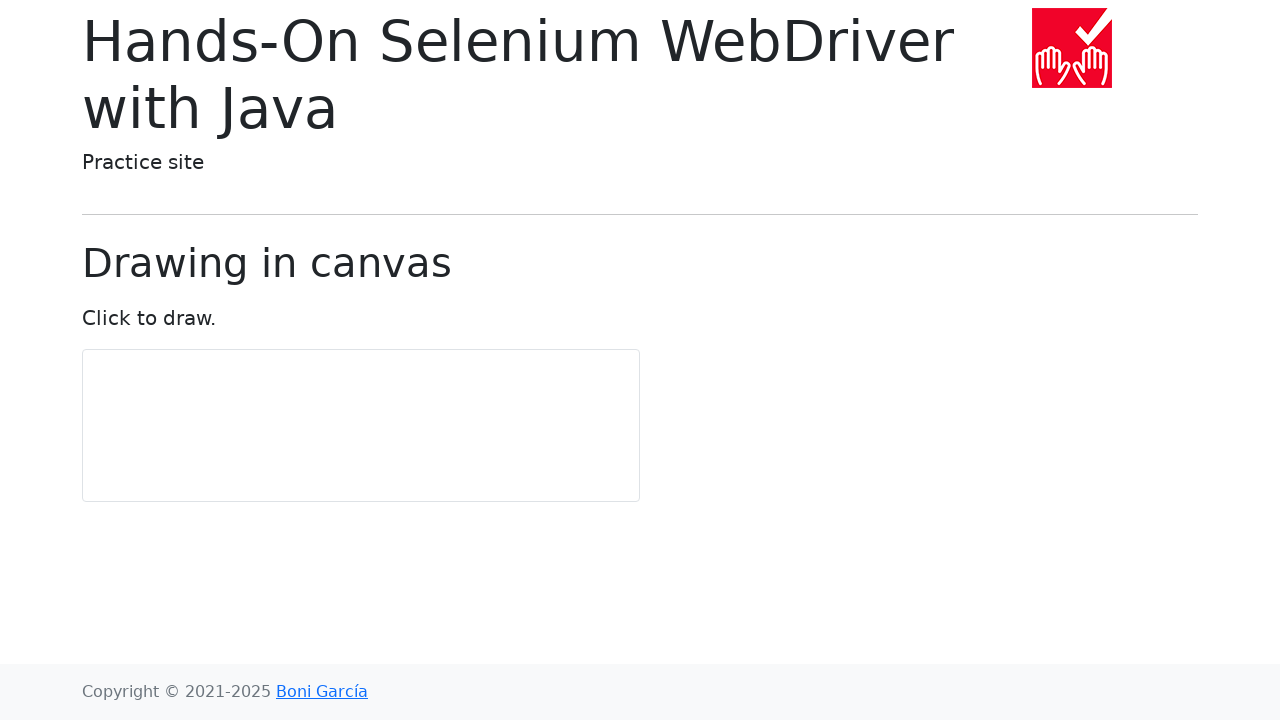

Located canvas element
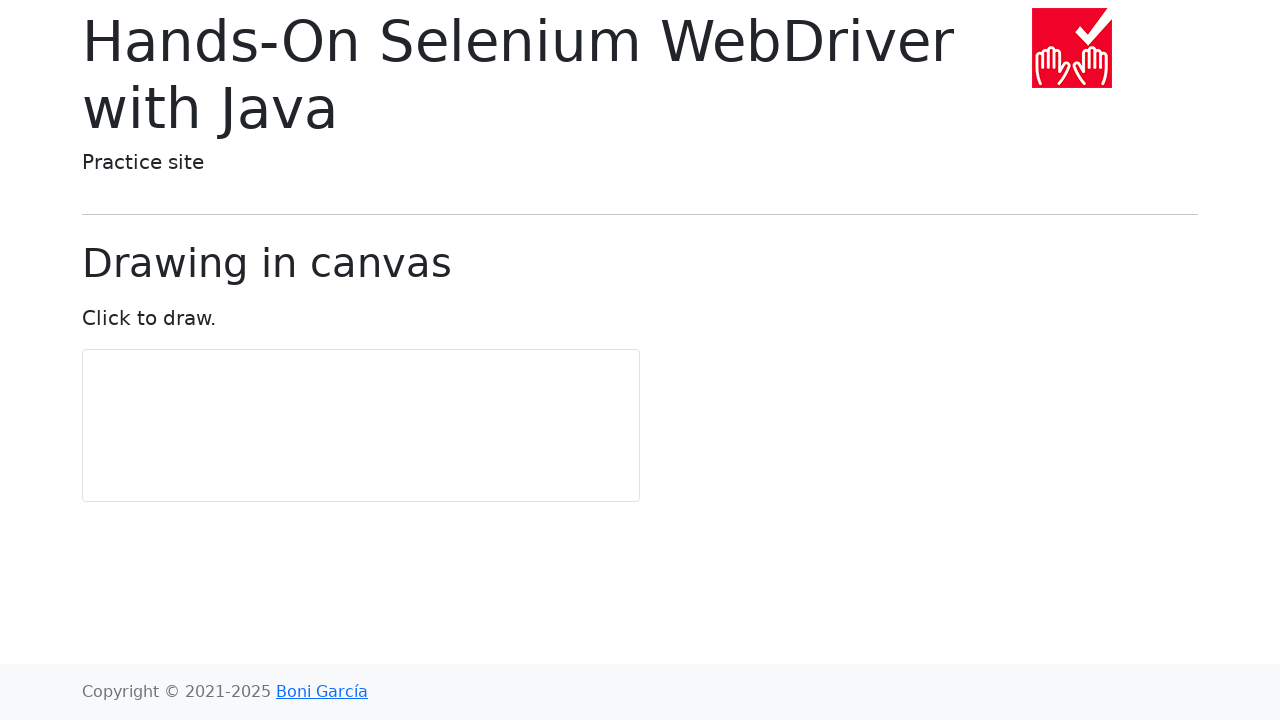

Retrieved canvas bounding box
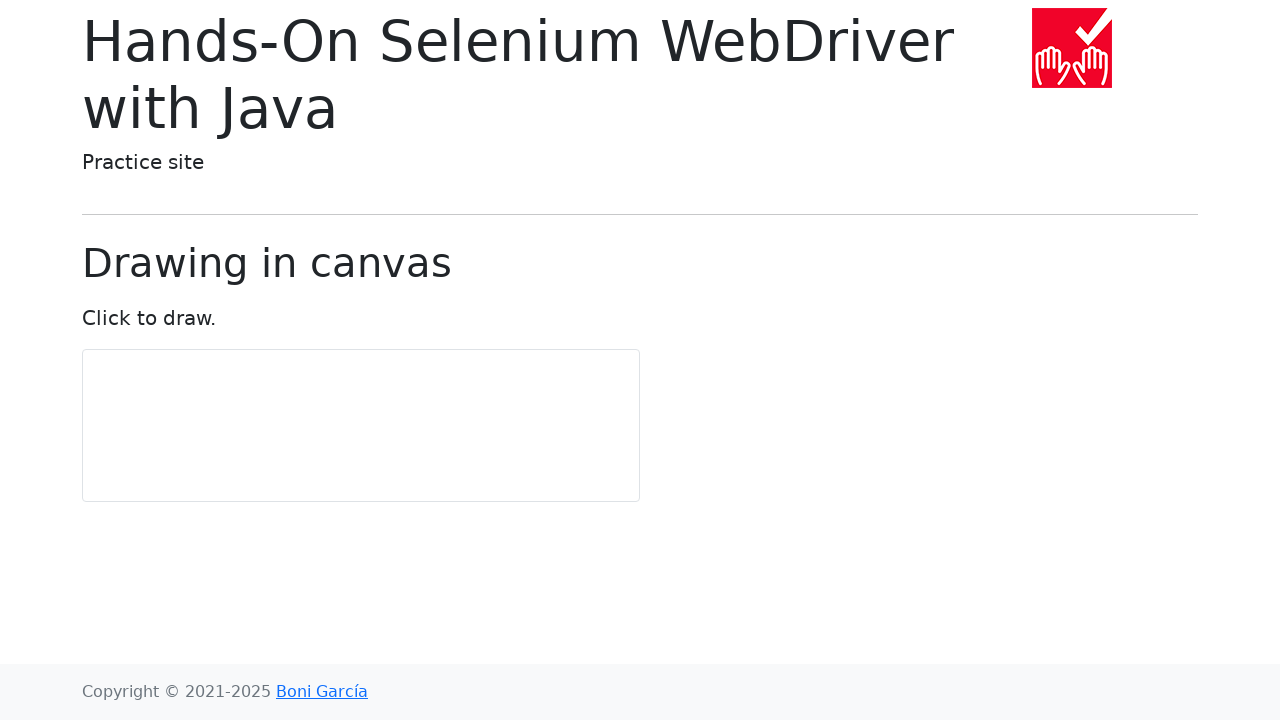

Moved mouse to canvas center at (361, 426)
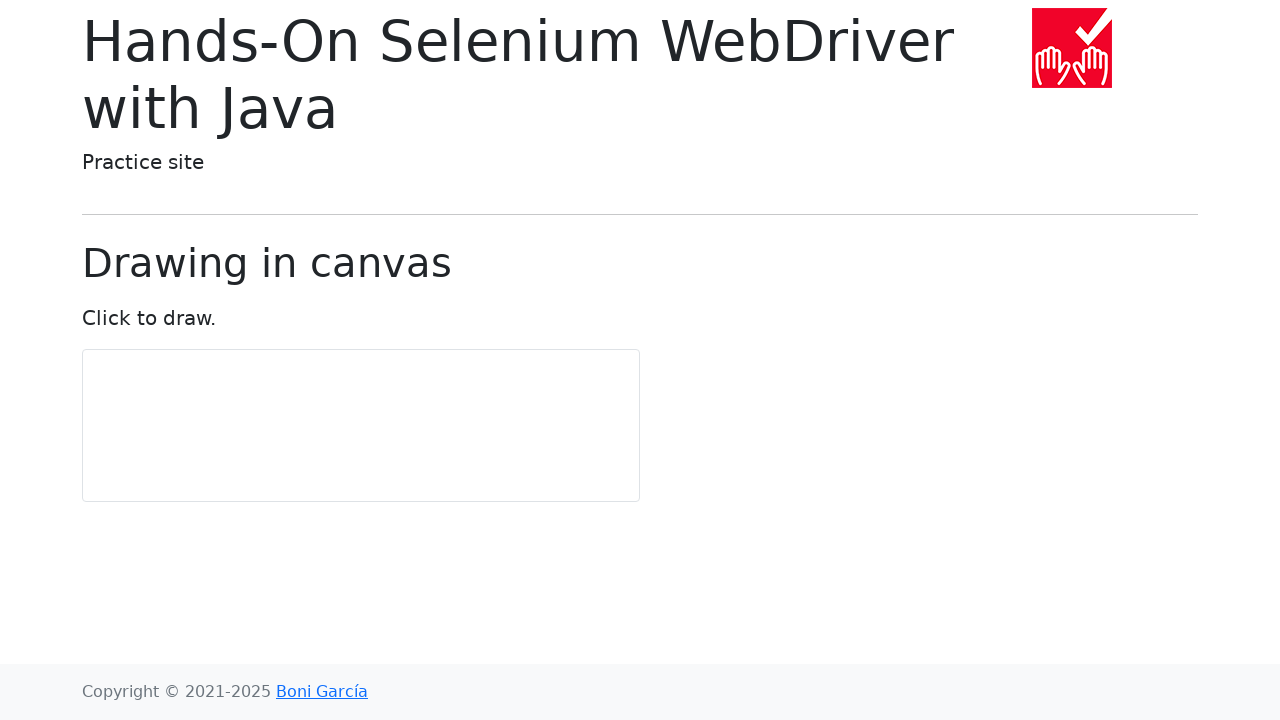

Pressed mouse button down to start drawing at (361, 426)
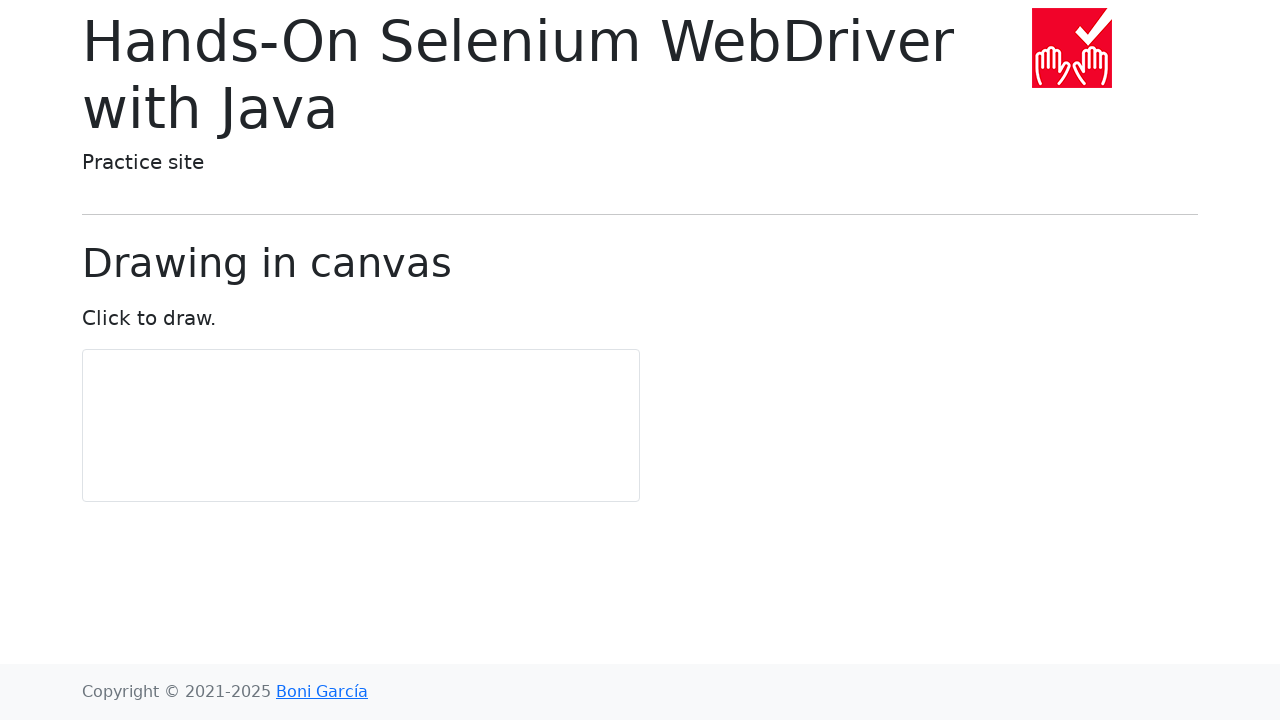

Moved mouse to draw circular pattern point 1 of 11 at (361, 456)
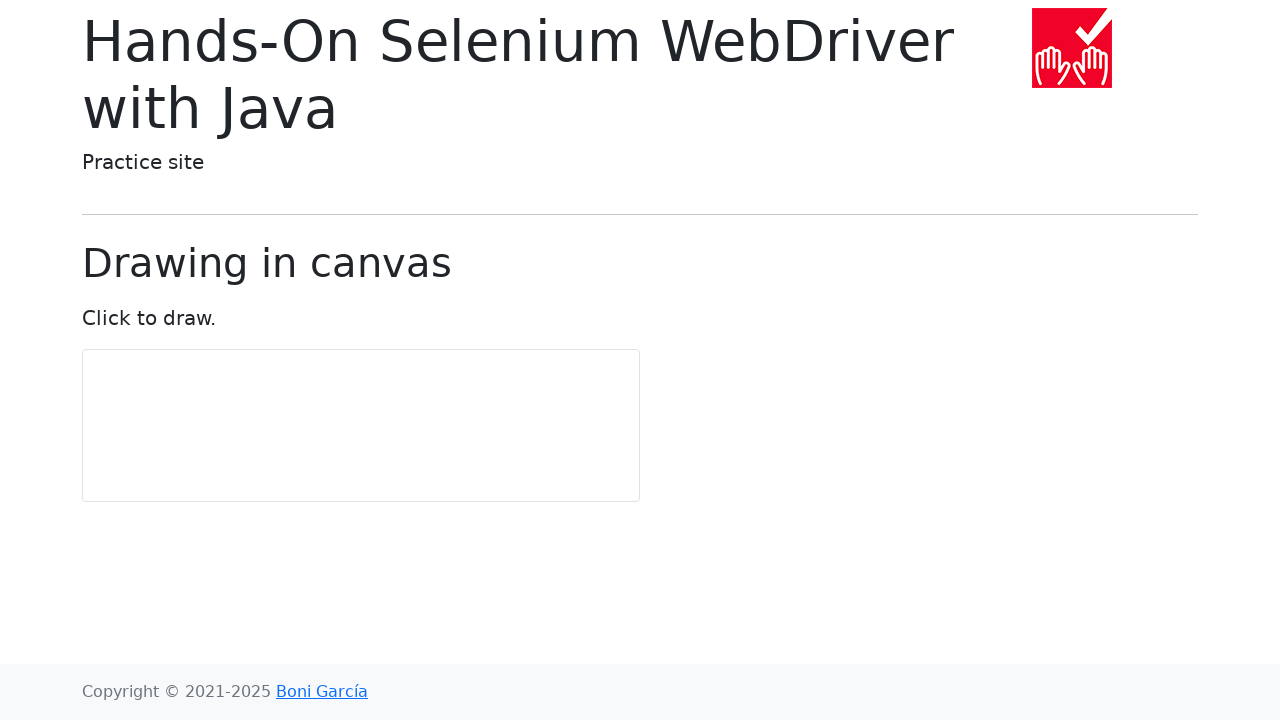

Moved mouse to draw circular pattern point 2 of 11 at (379, 480)
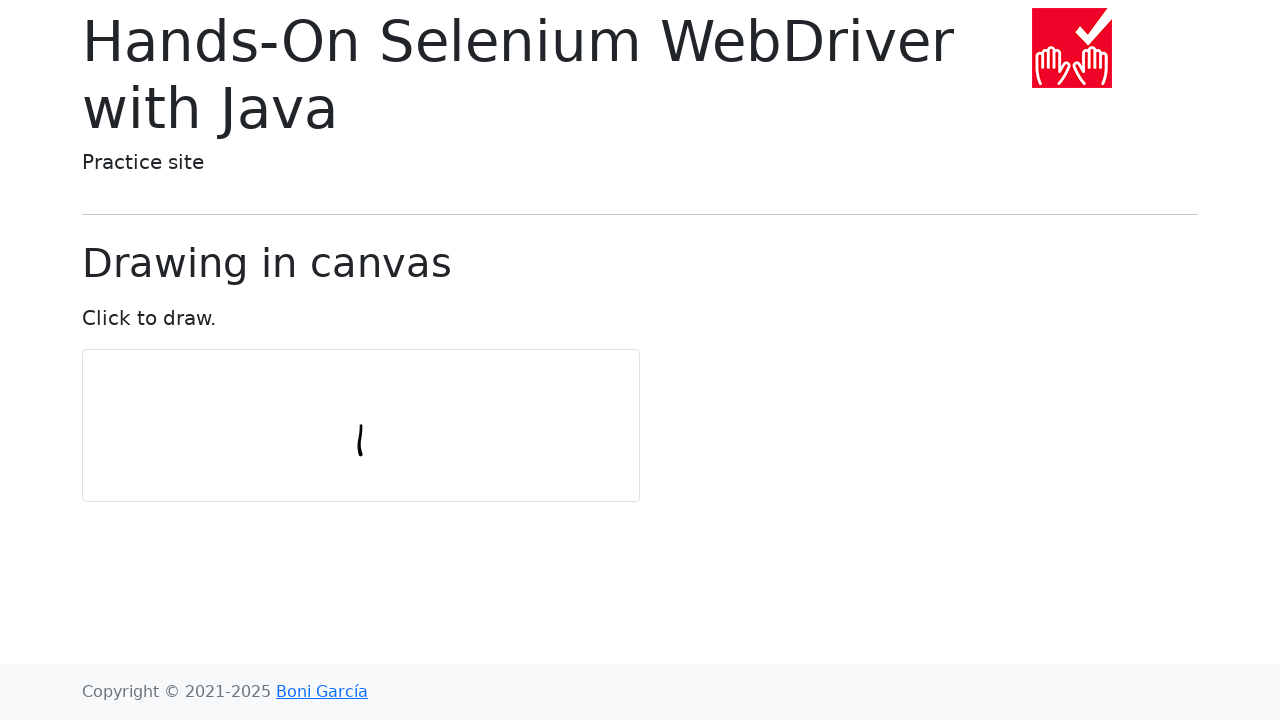

Moved mouse to draw circular pattern point 3 of 11 at (407, 489)
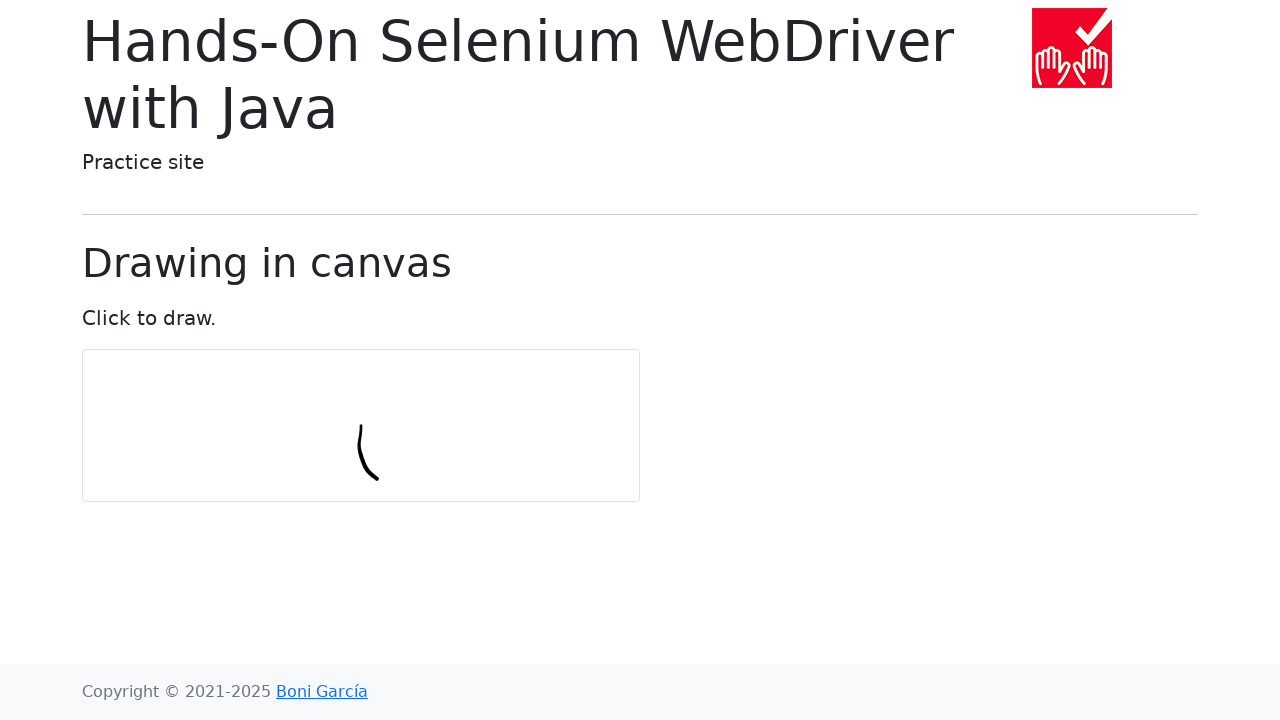

Moved mouse to draw circular pattern point 4 of 11 at (436, 480)
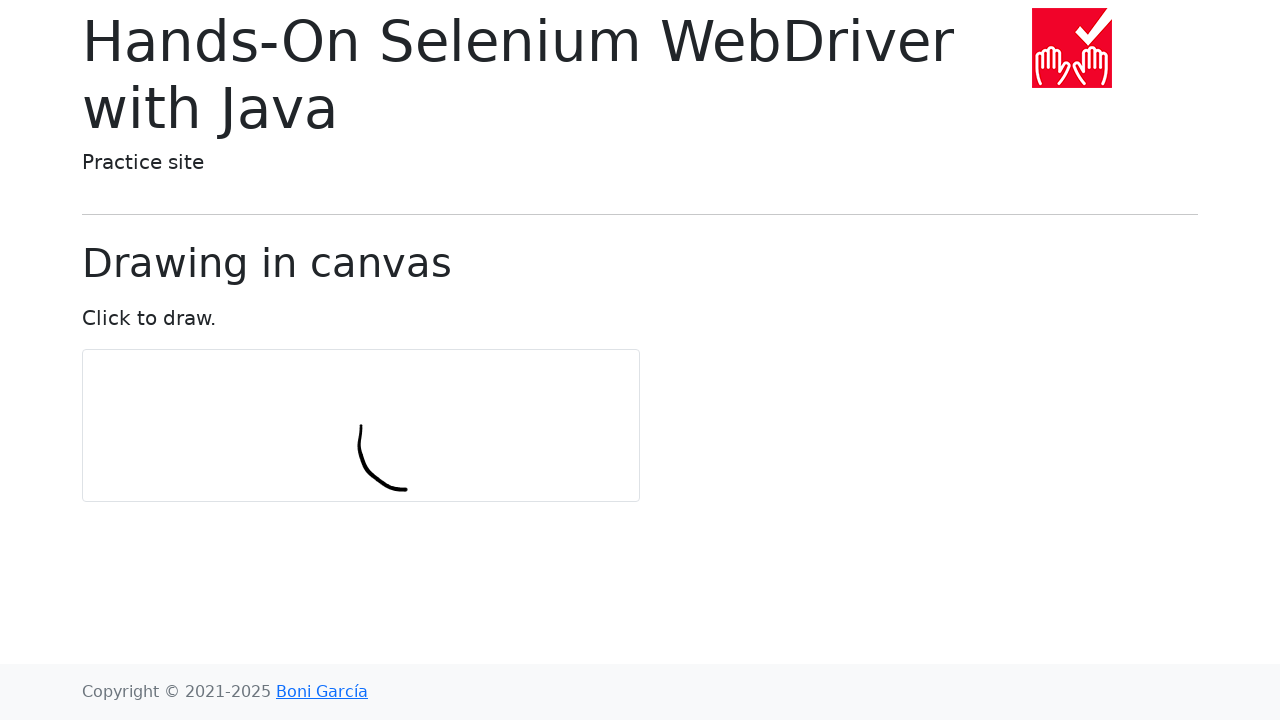

Moved mouse to draw circular pattern point 5 of 11 at (453, 456)
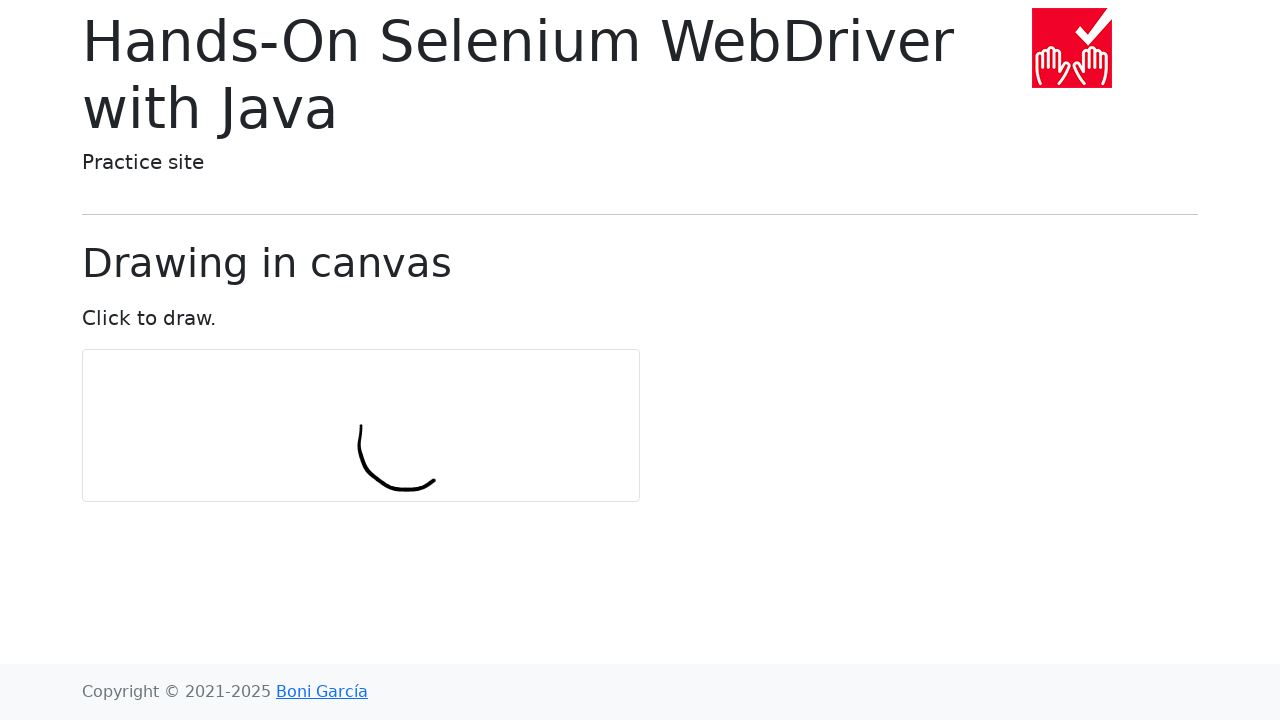

Moved mouse to draw circular pattern point 6 of 11 at (453, 426)
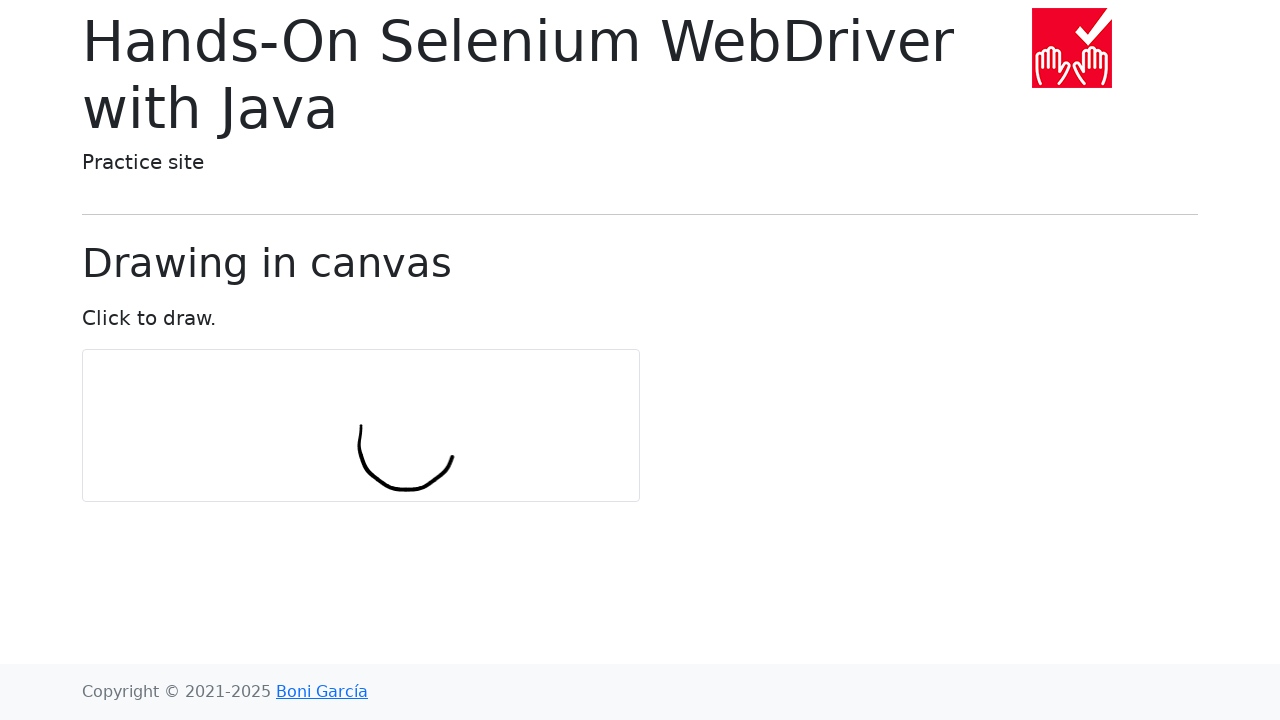

Moved mouse to draw circular pattern point 7 of 11 at (436, 401)
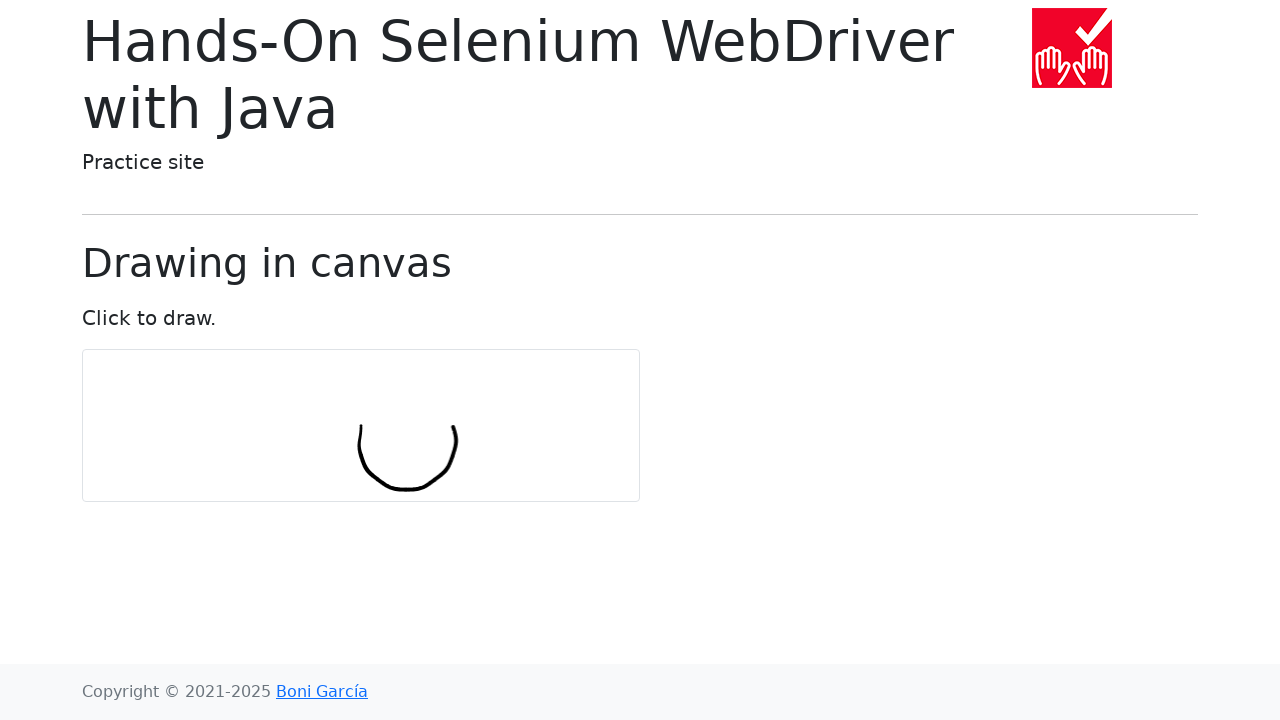

Moved mouse to draw circular pattern point 8 of 11 at (407, 392)
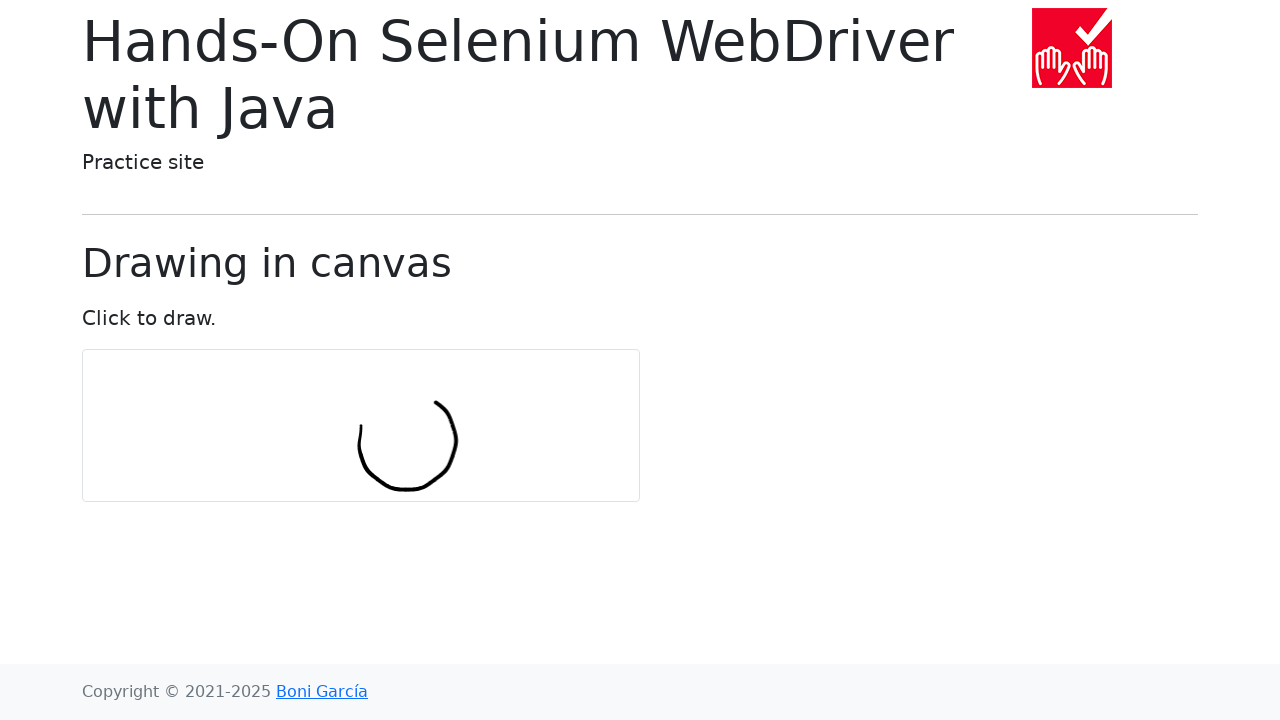

Moved mouse to draw circular pattern point 9 of 11 at (379, 401)
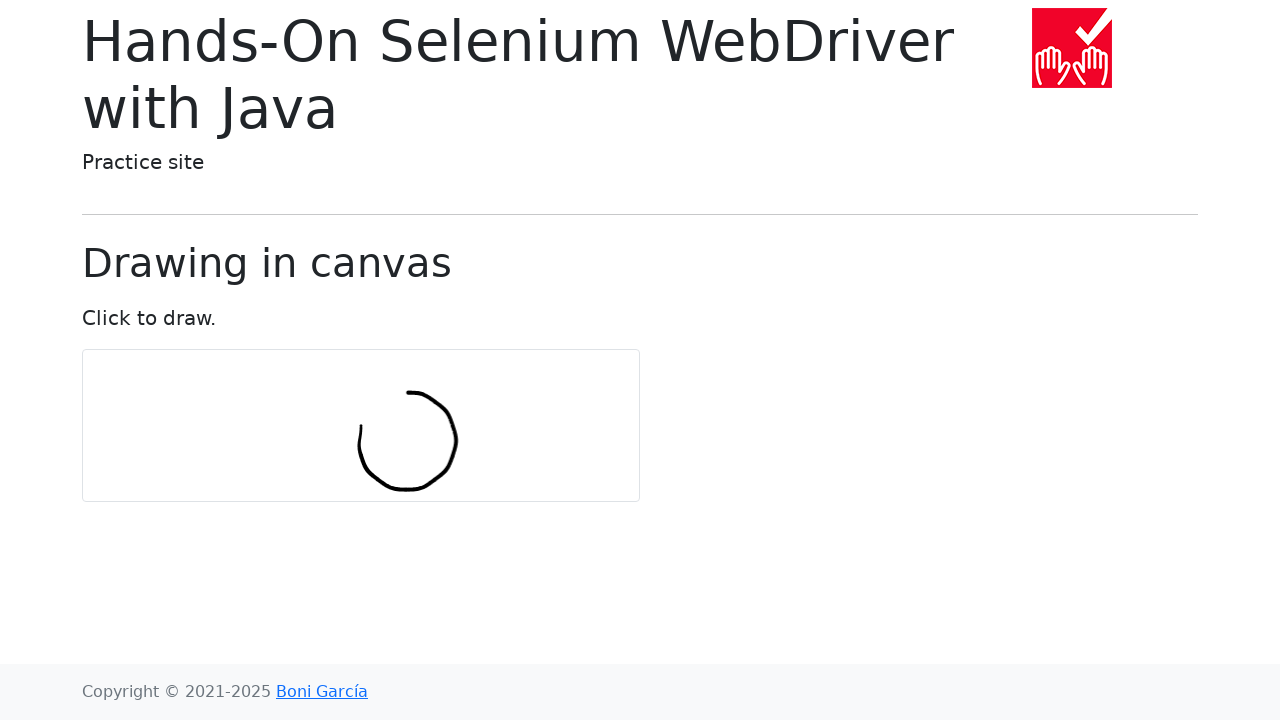

Moved mouse to draw circular pattern point 10 of 11 at (361, 426)
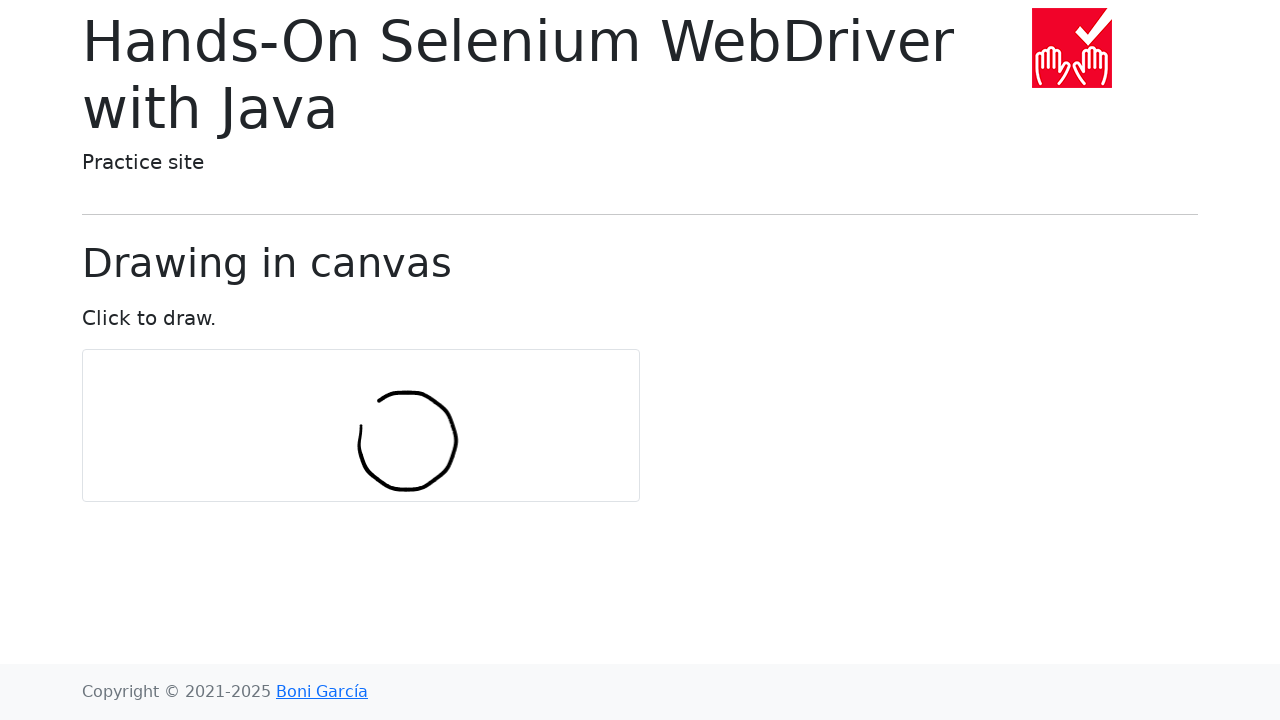

Moved mouse to draw circular pattern point 11 of 11 at (361, 456)
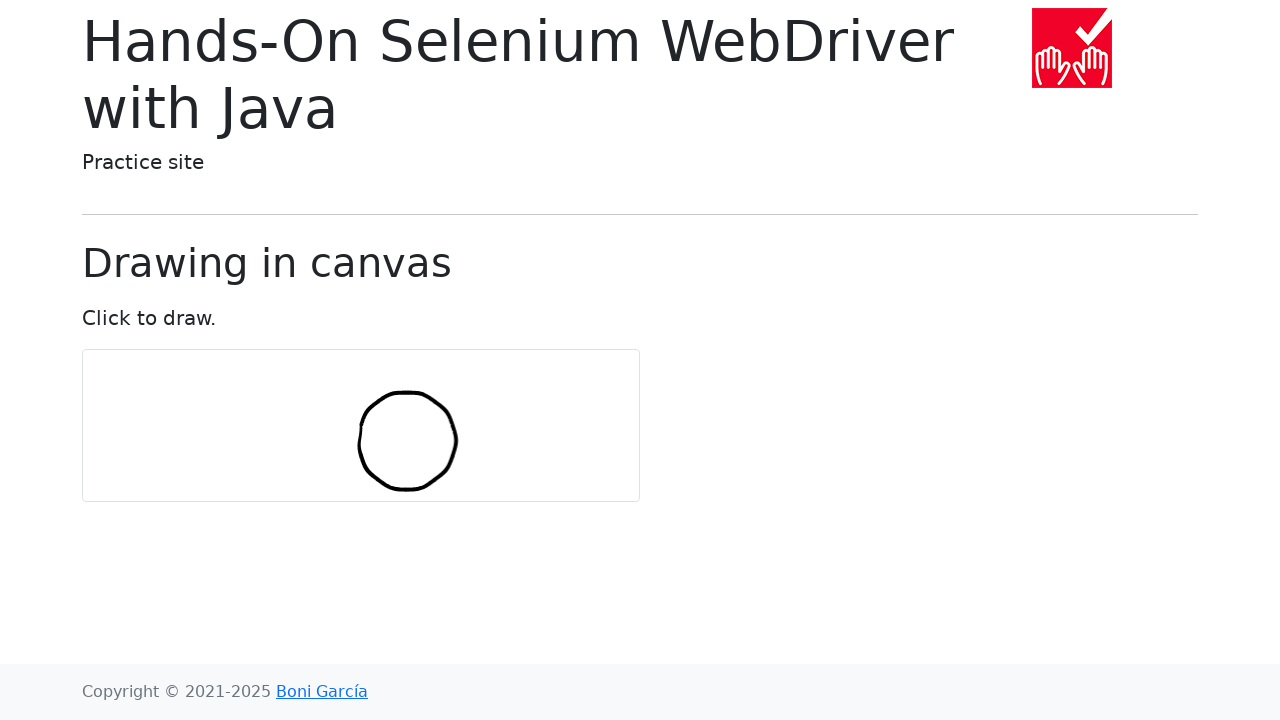

Released mouse button to complete drawing at (361, 456)
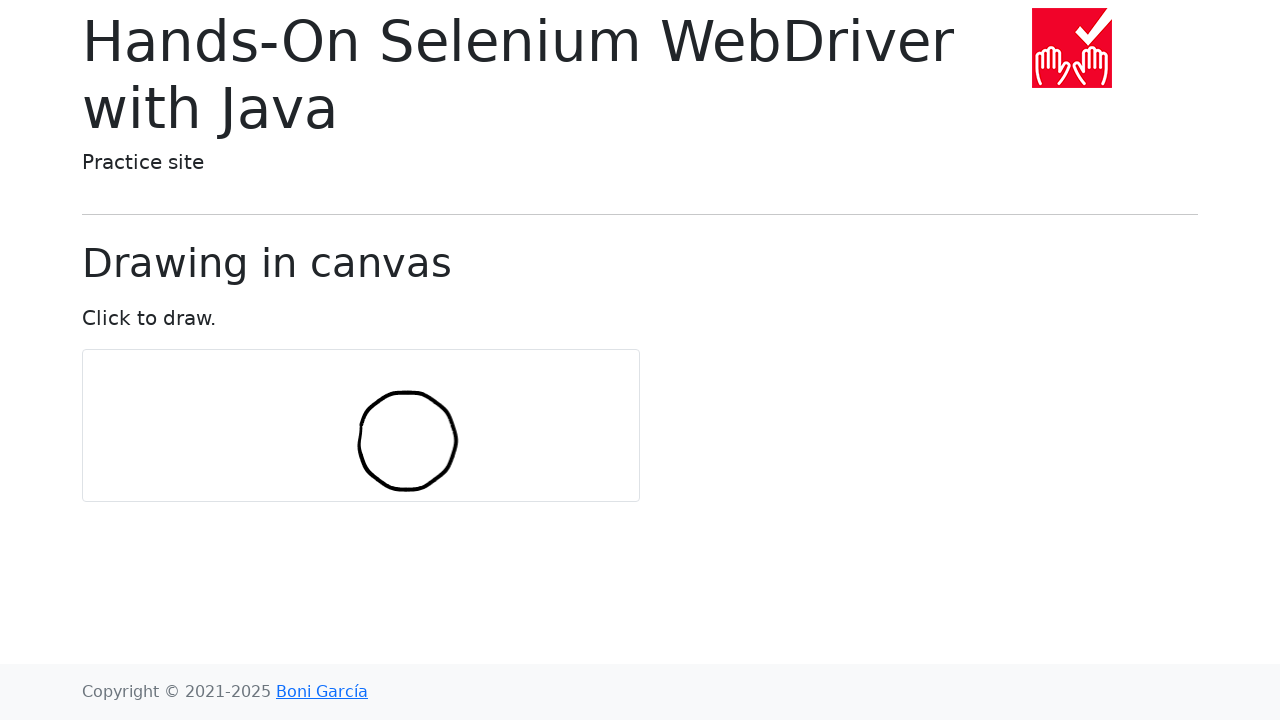

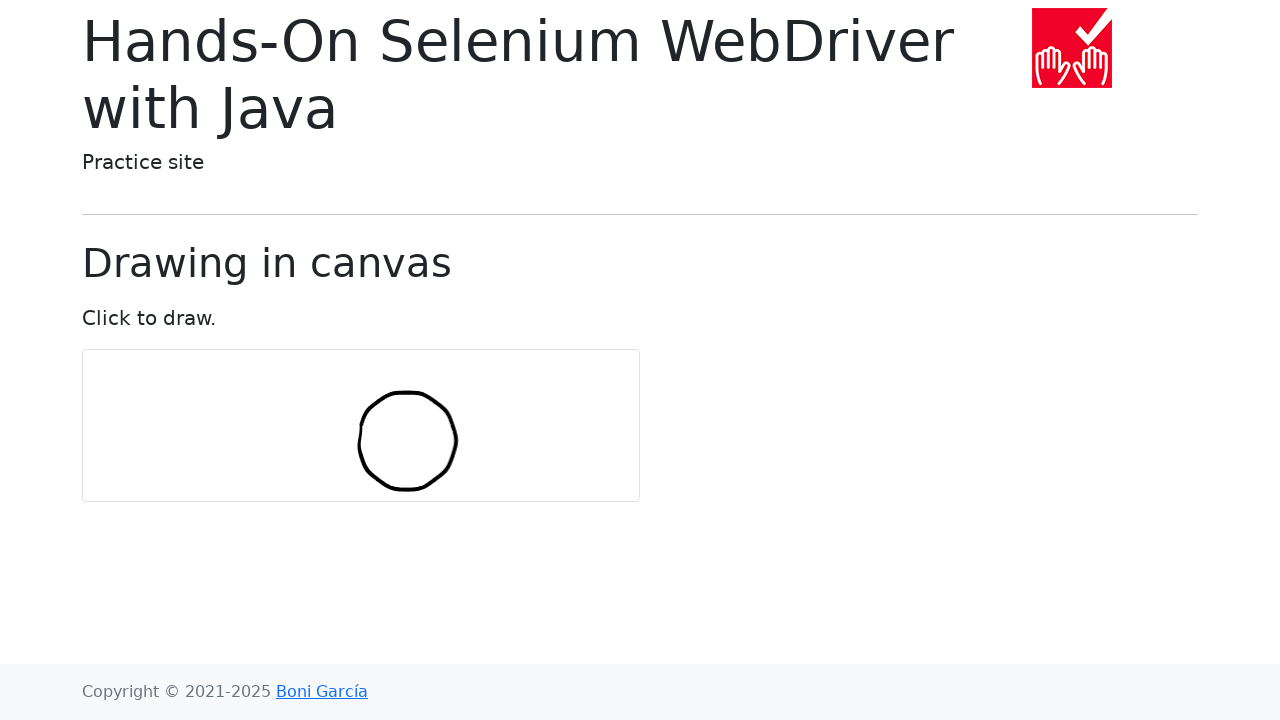